Fills out a comprehensive practice form including personal information, date selection, subjects, hobbies, and address fields

Starting URL: https://demoqa.com/automation-practice-form

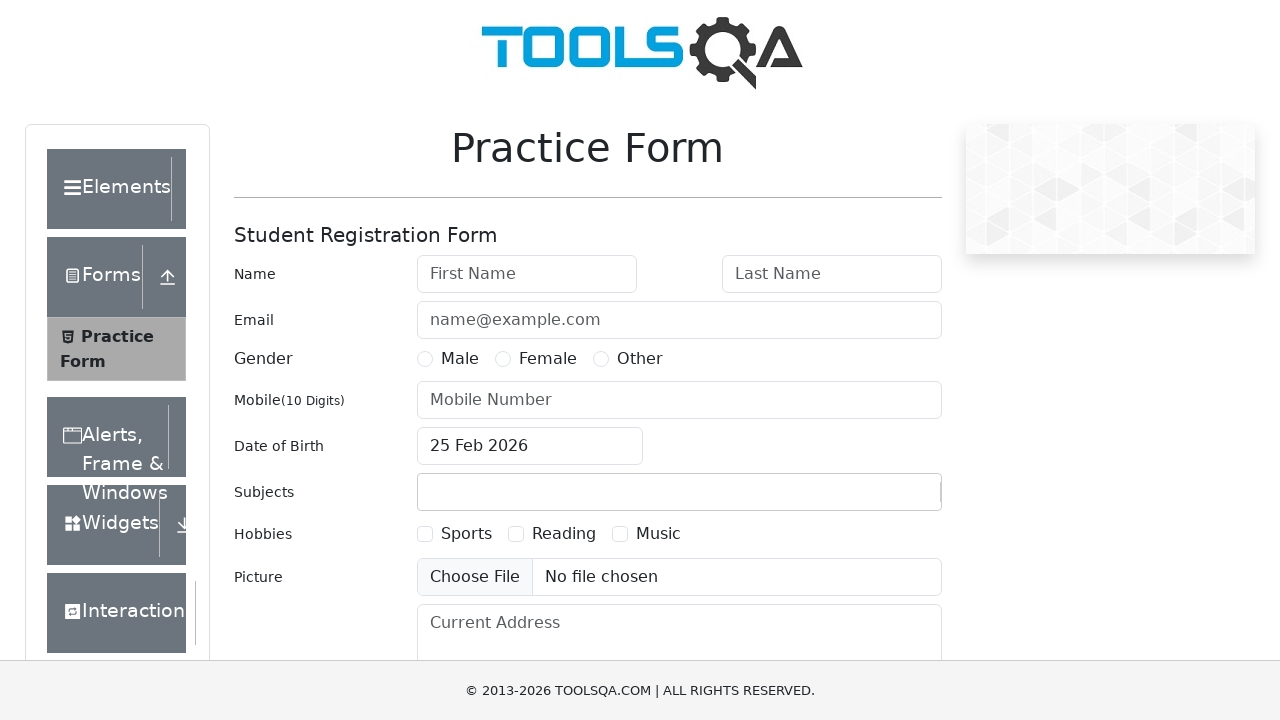

Closed any extra popup windows
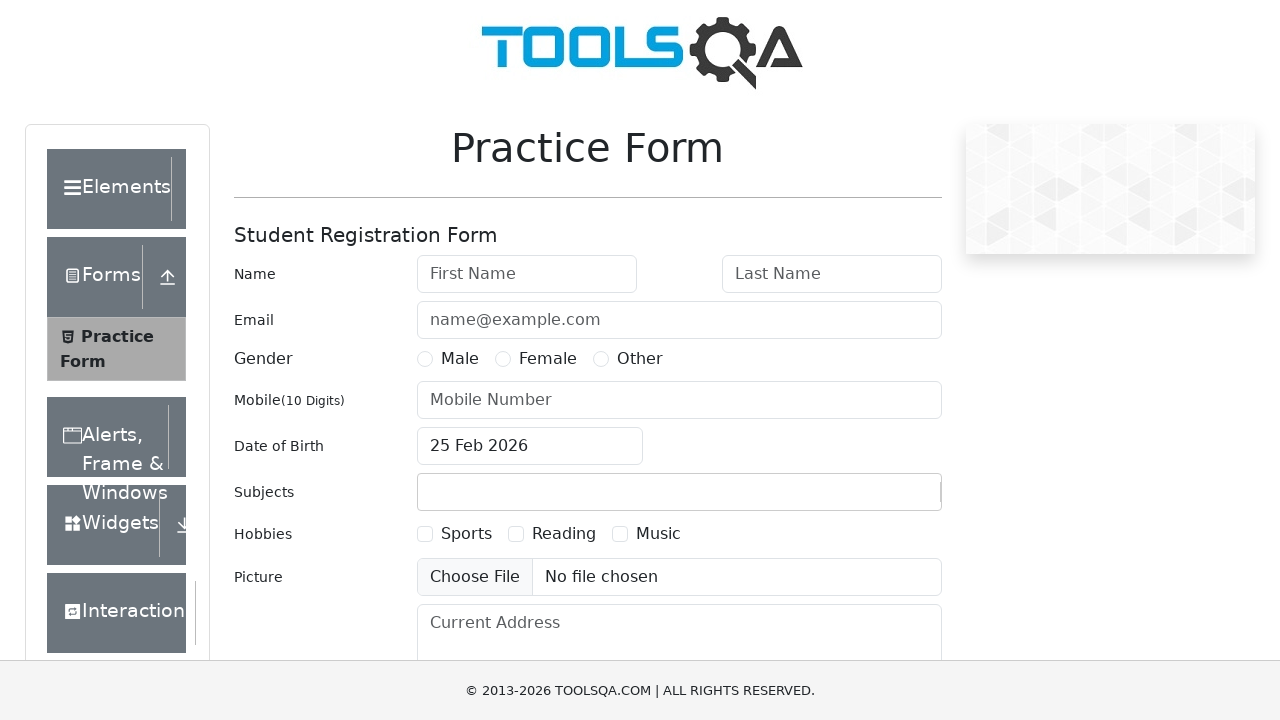

Filled first name field with 'Jane' on #firstName
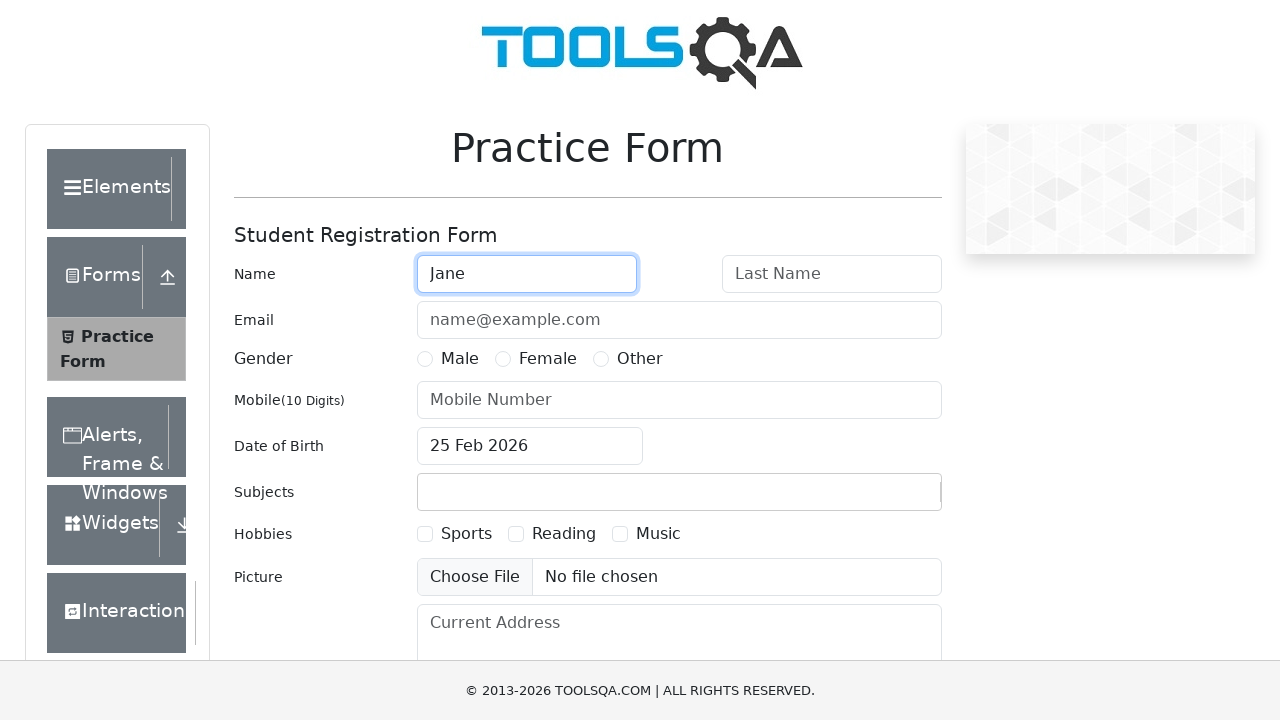

Filled last name field with 'Doe' on #lastName
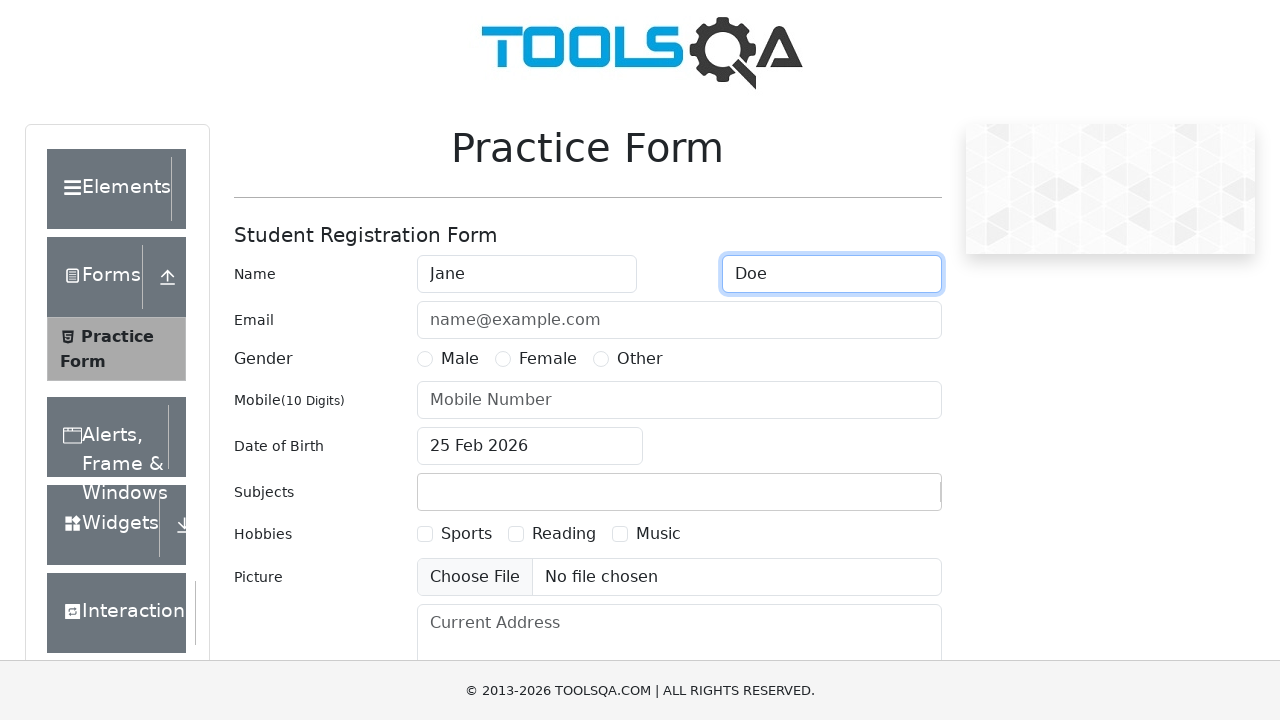

Filled email field with 'Jane.Doe@techin.lt' on #userEmail
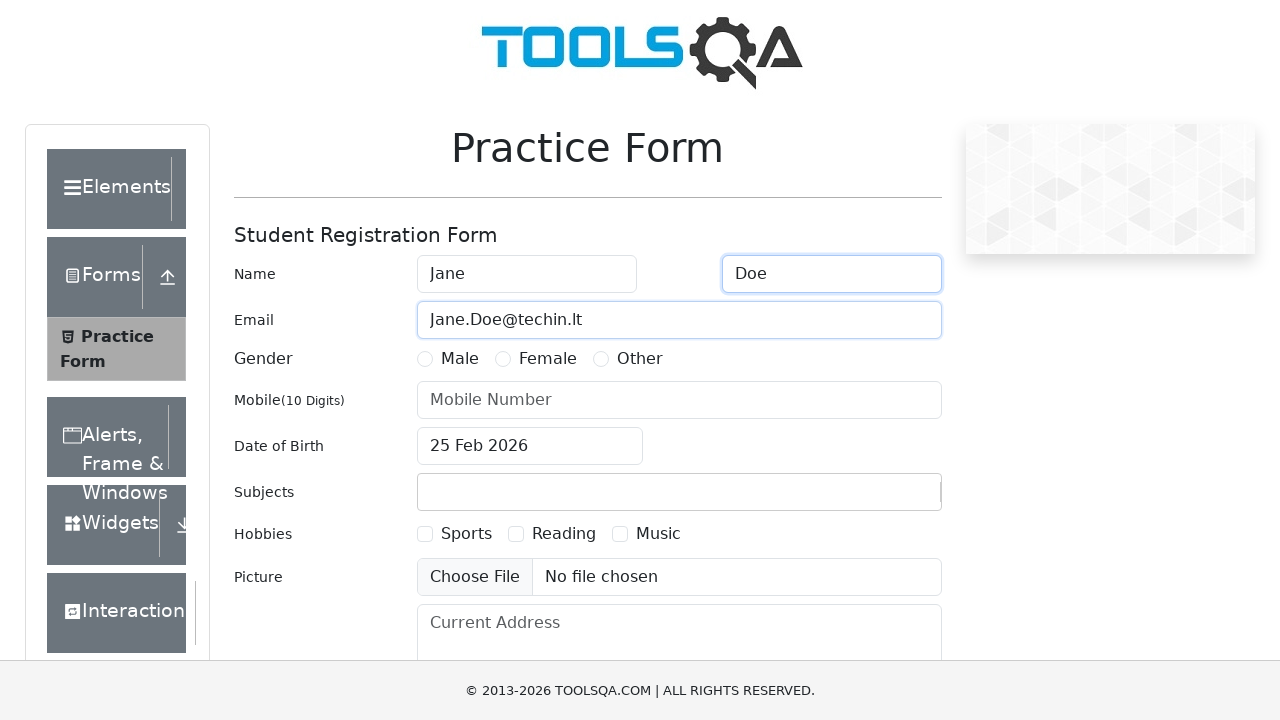

Selected gender option (Female) at (548, 359) on label[for='gender-radio-2']
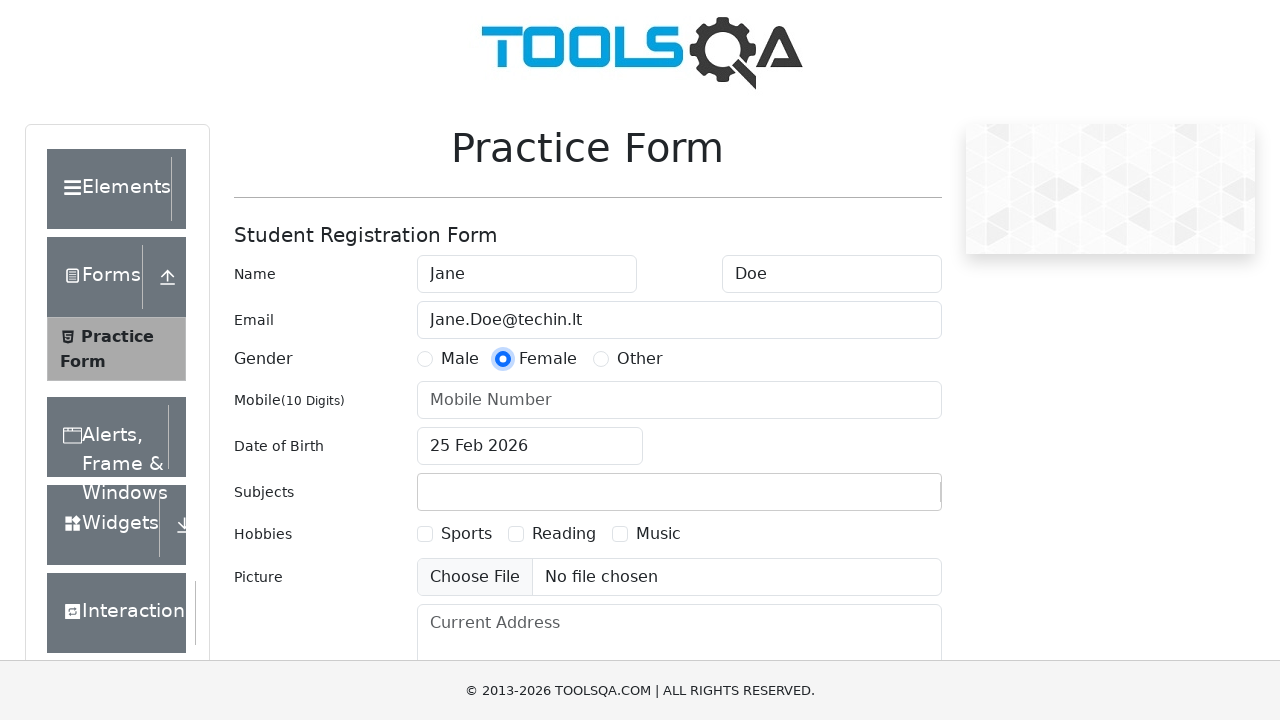

Filled phone number field with '3706707108' on #userNumber
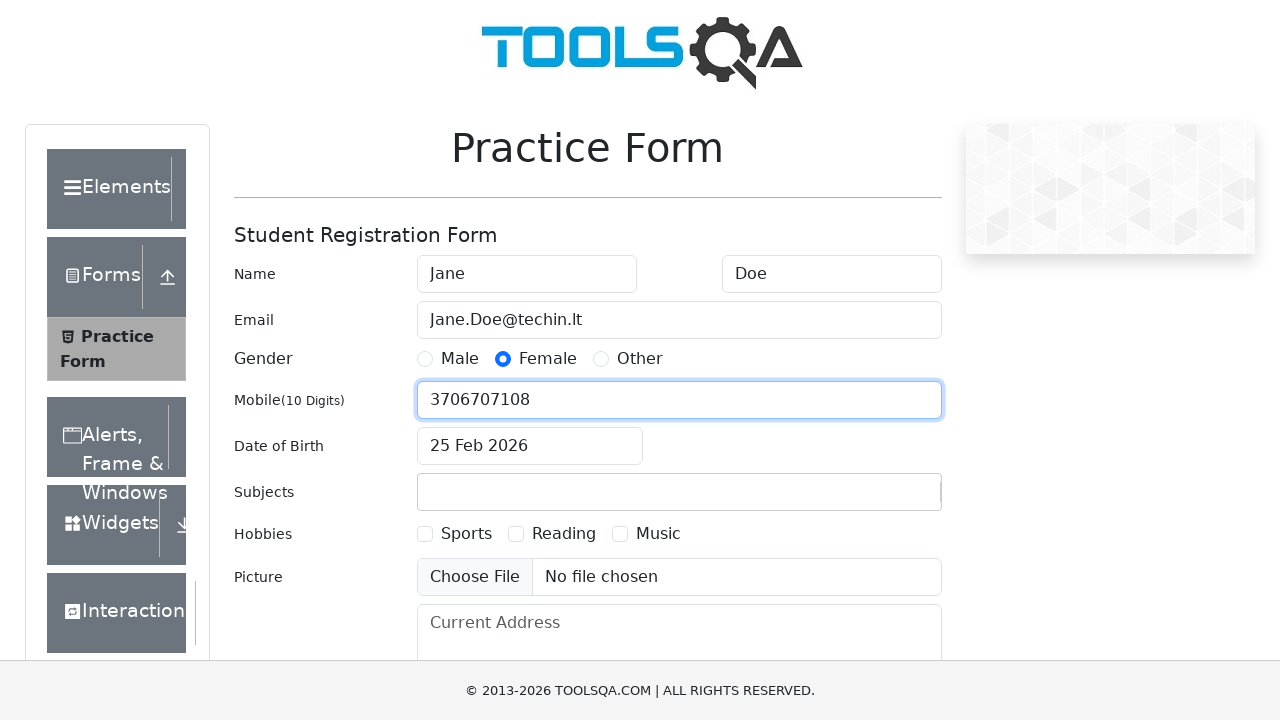

Clicked date of birth input field at (530, 446) on #dateOfBirthInput
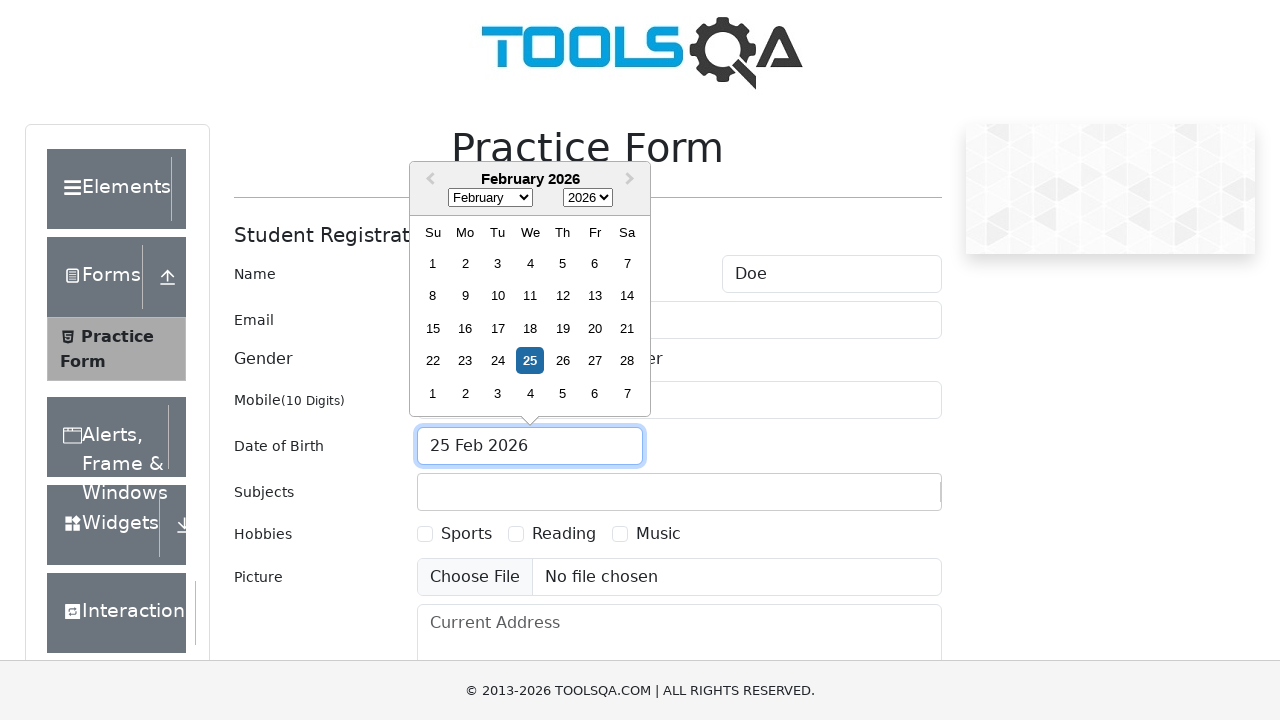

Selected year 1999 in date picker on .react-datepicker__year-select
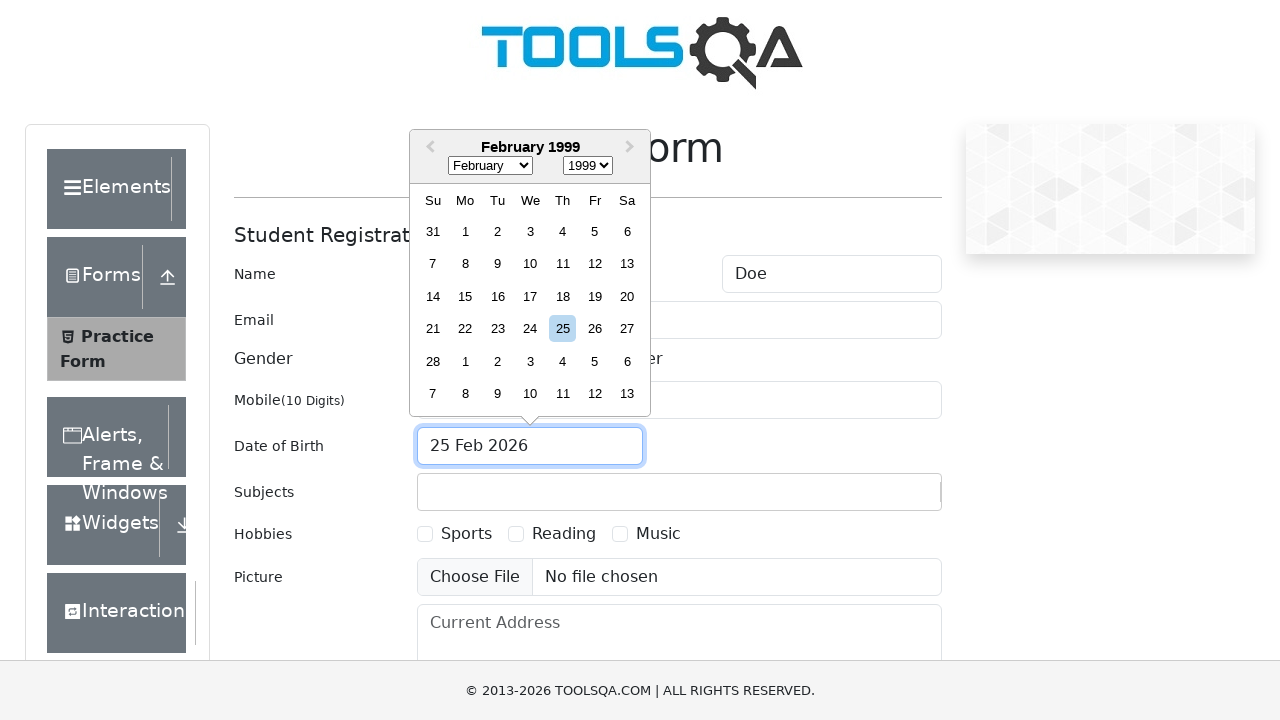

Selected month 10 (November) in date picker on .react-datepicker__month-select
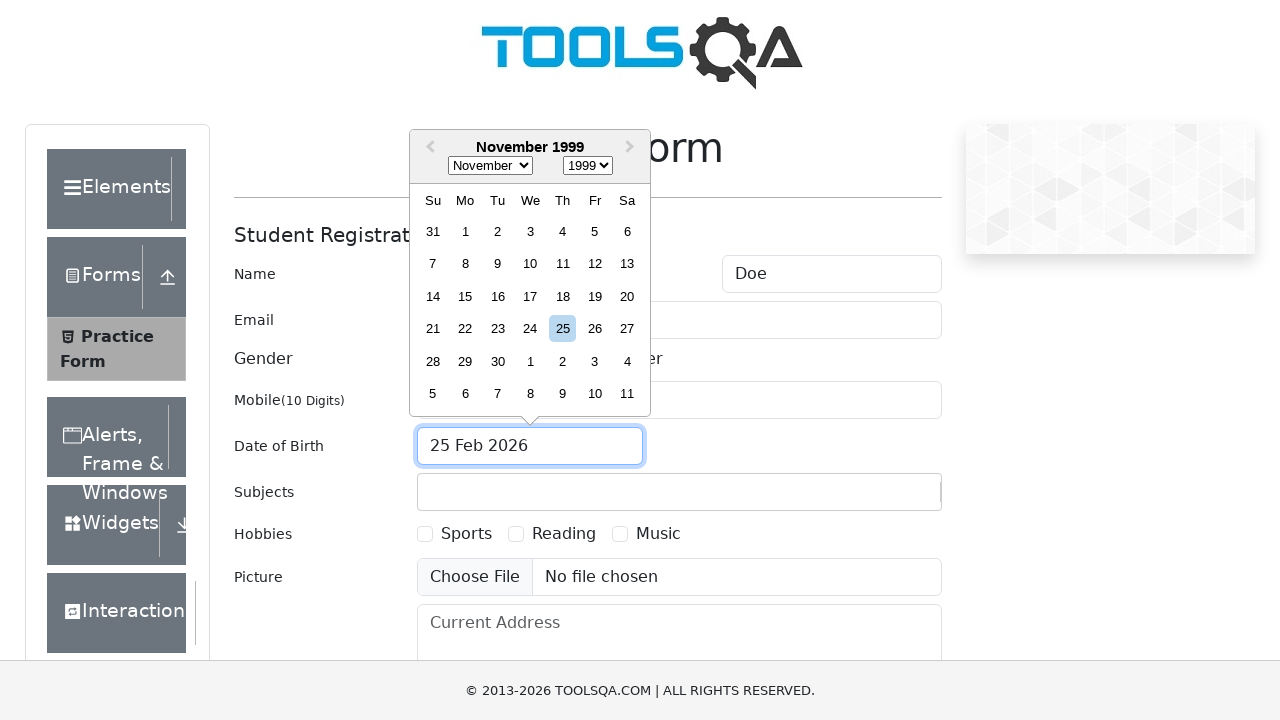

Selected day 12 in date picker at (595, 264) on .react-datepicker__day--012
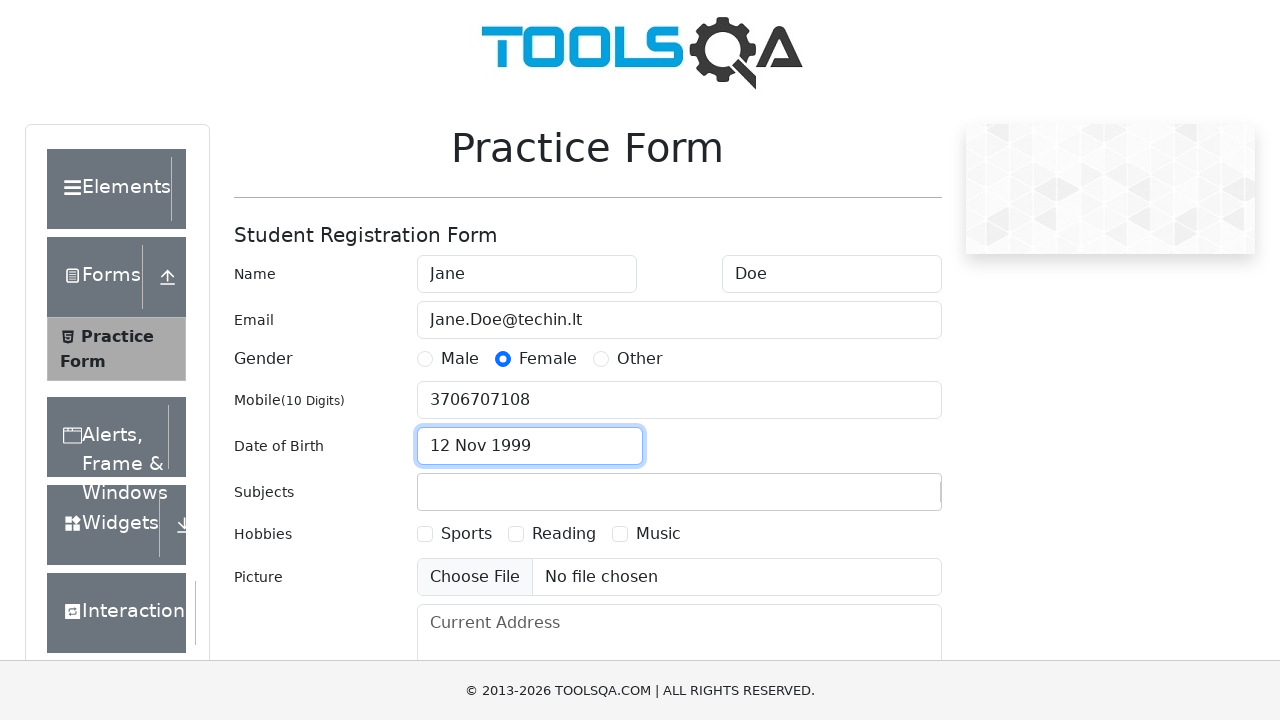

Filled subjects input field with 'Computer Science' on #subjectsInput
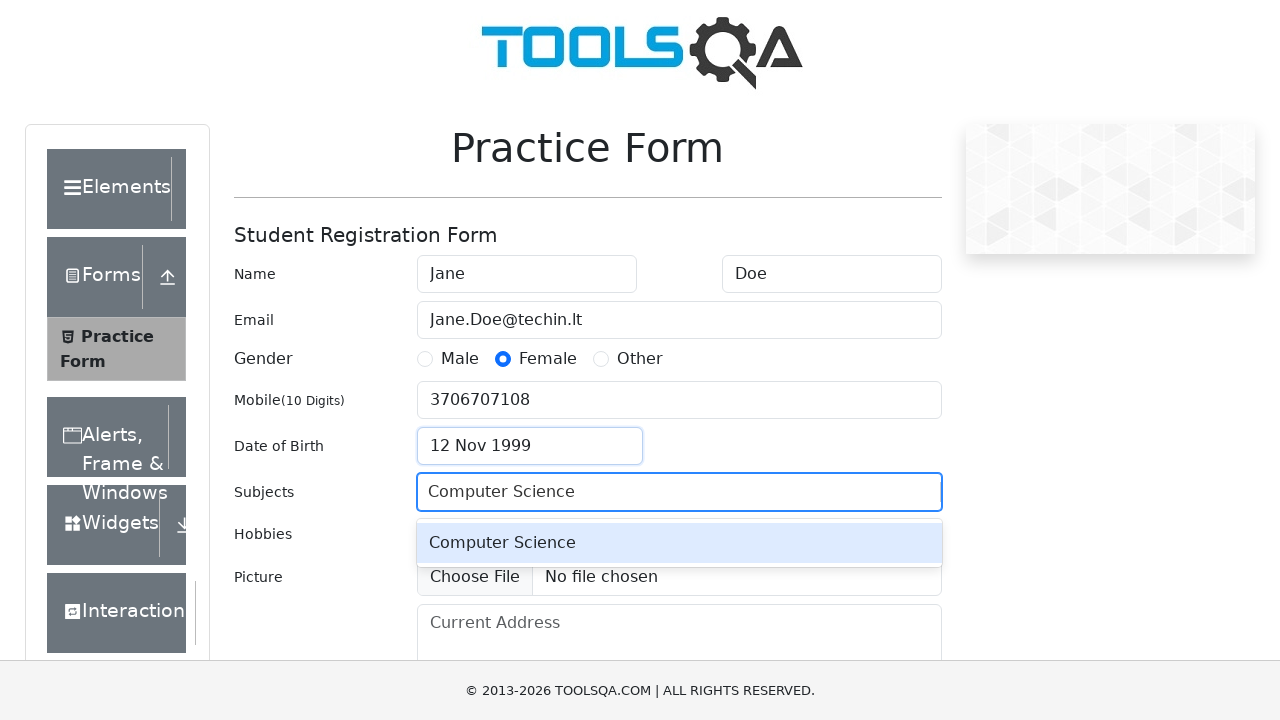

Pressed Enter to add Computer Science subject on #subjectsInput
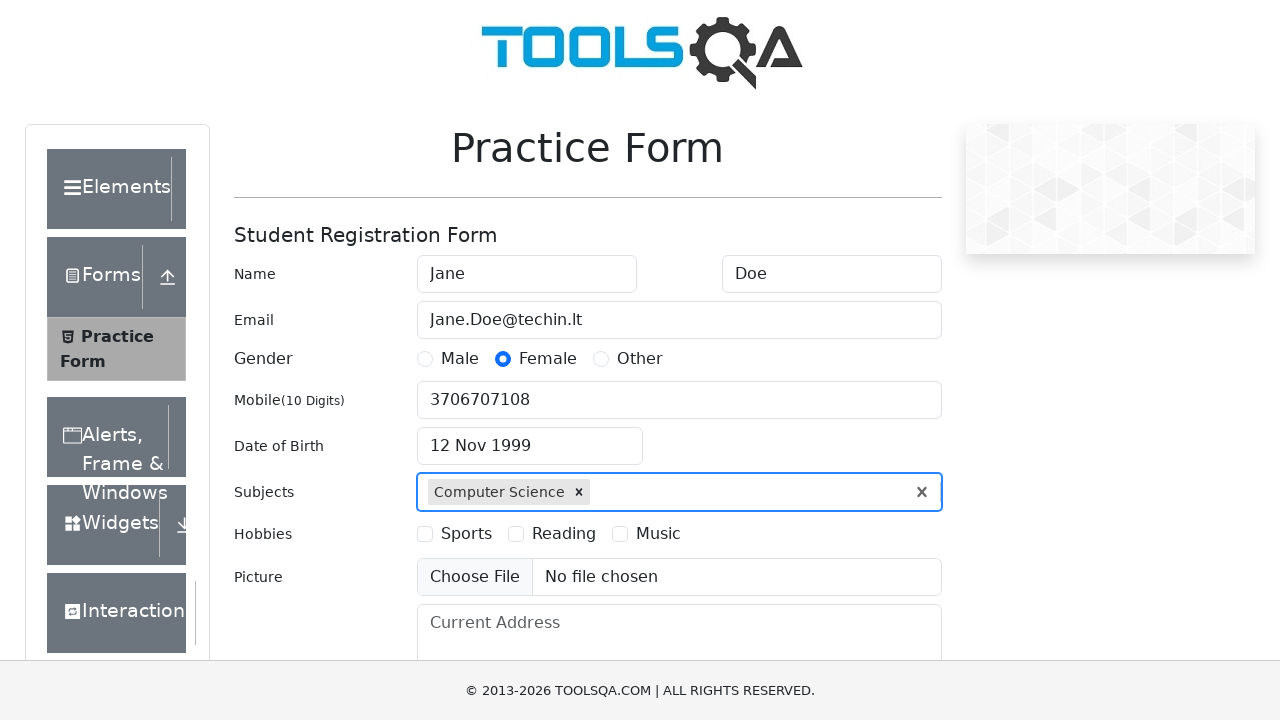

Filled subjects input field with 'History' on #subjectsInput
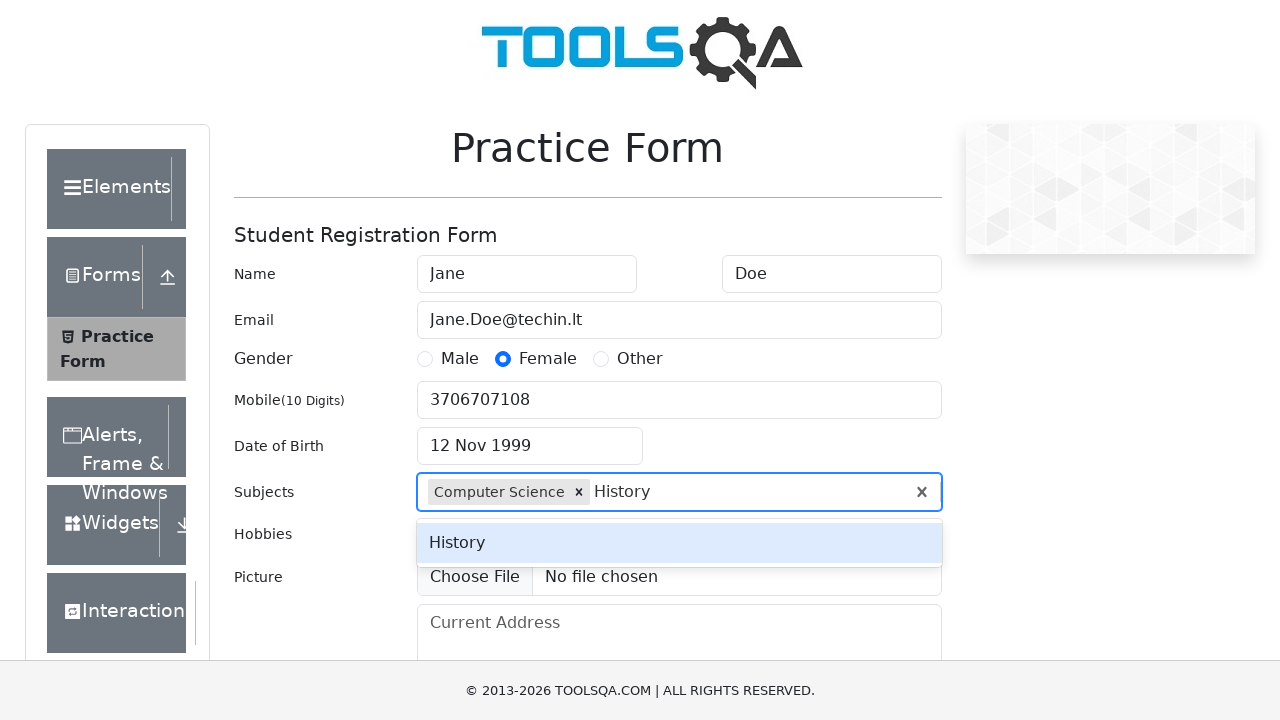

Pressed Enter to add History subject on #subjectsInput
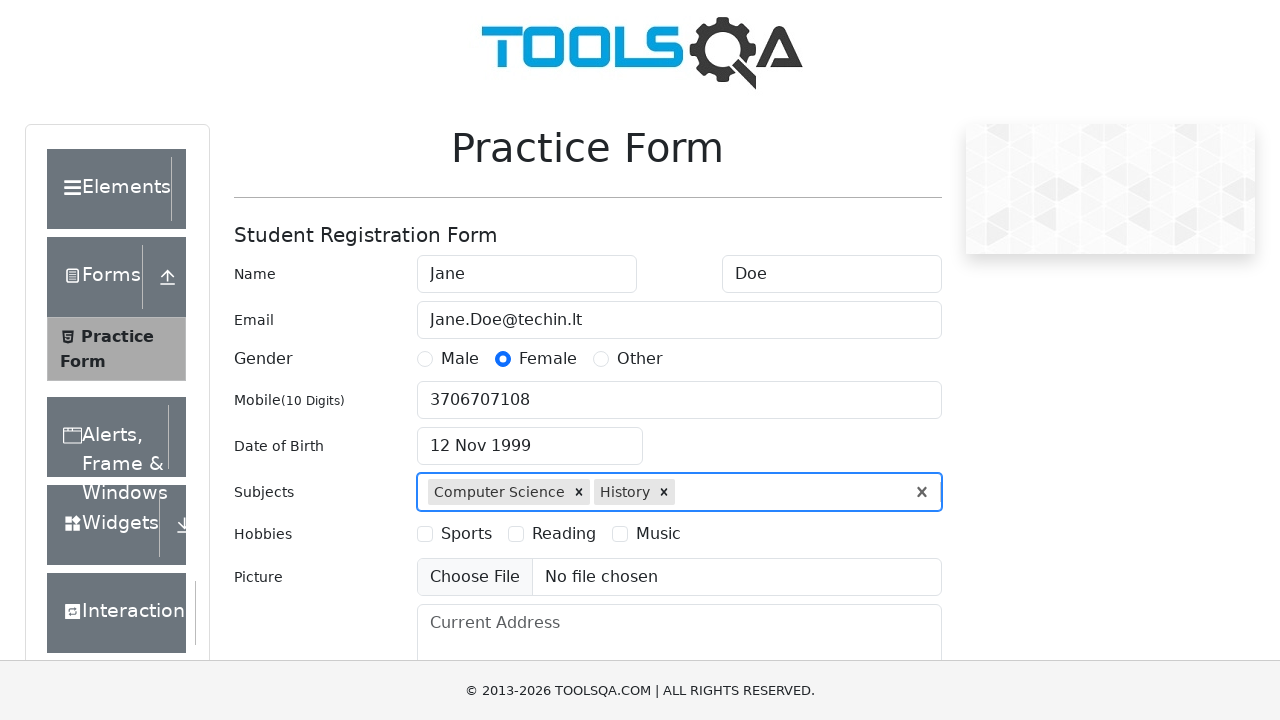

Selected hobbies checkbox 2 (Reading) at (564, 534) on label[for='hobbies-checkbox-2']
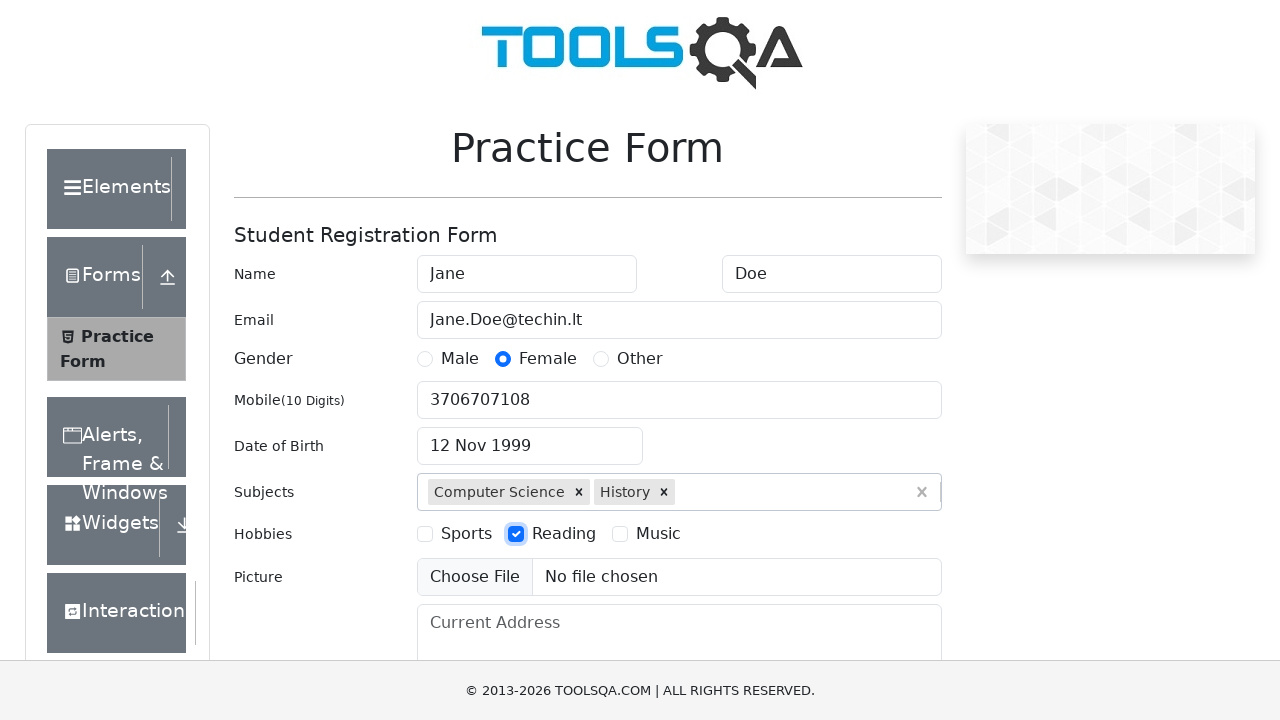

Selected hobbies checkbox 3 (Sports) at (658, 534) on label[for='hobbies-checkbox-3']
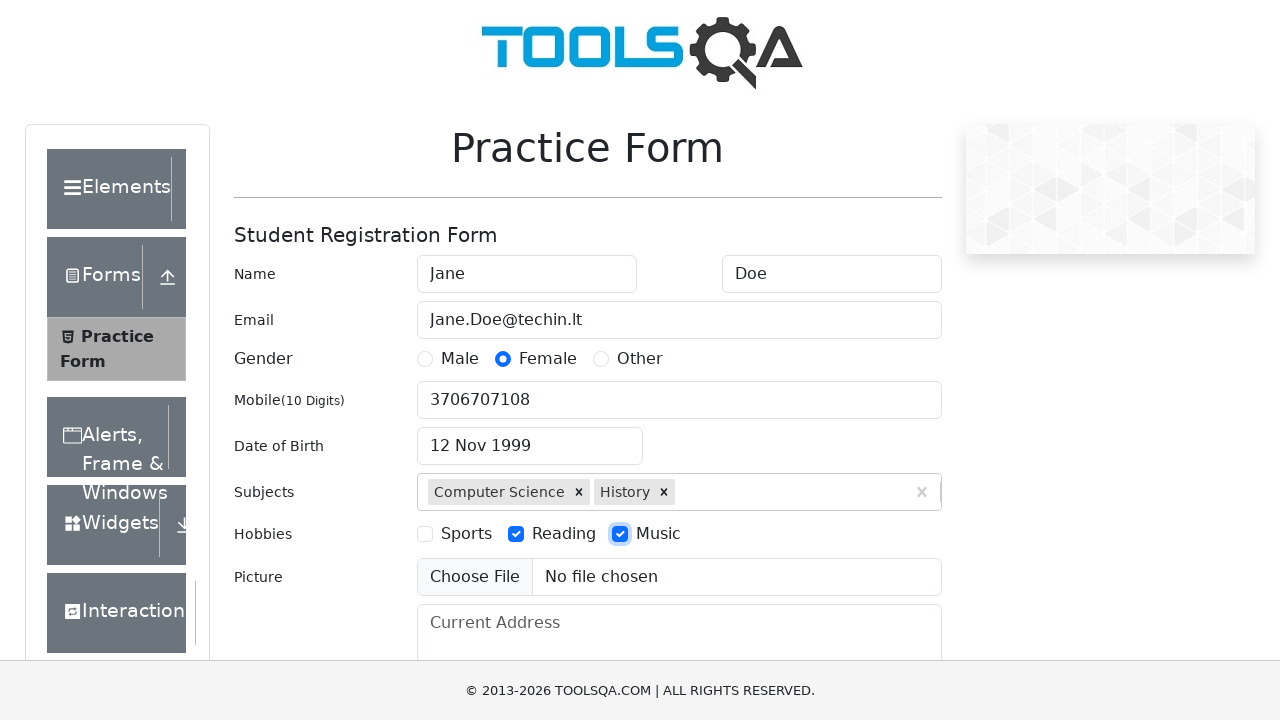

Filled current address field with 'Adreso g. 5-12' on #currentAddress
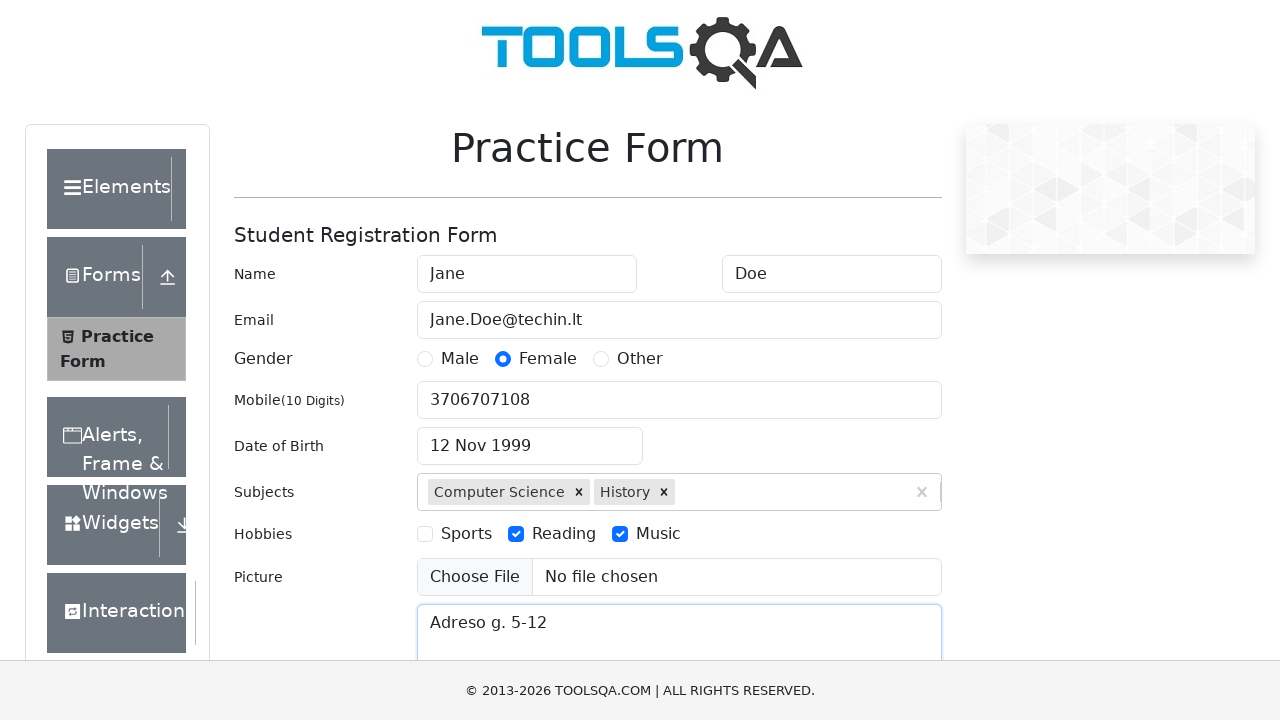

Clicked submit button to submit the practice form at (885, 499) on #submit
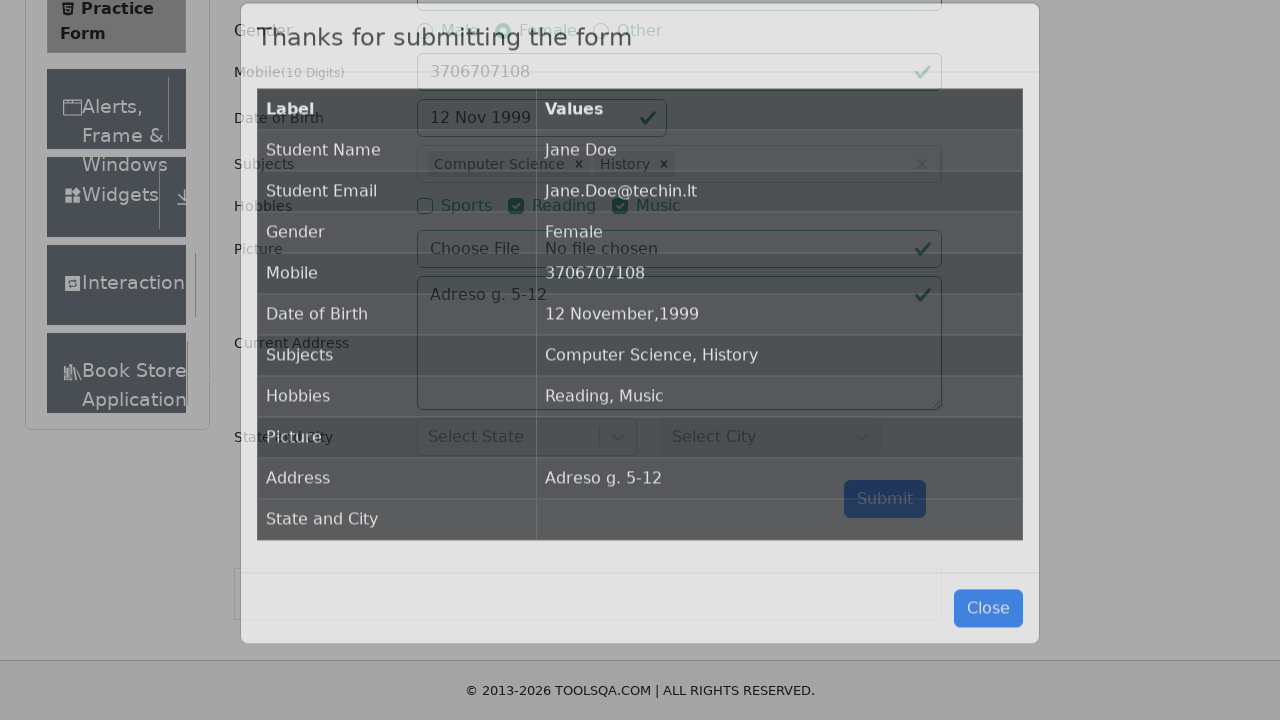

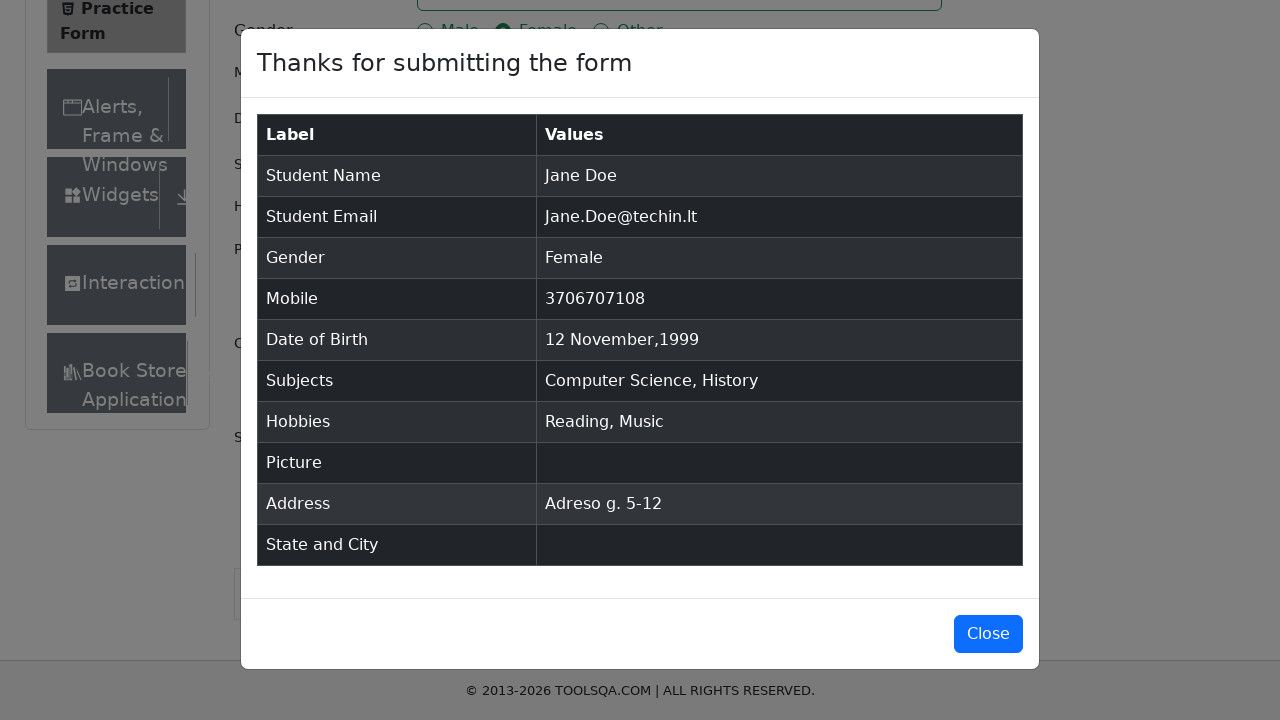